Tests keyboard action chains by typing text in uppercase using Shift key modifier in a form field

Starting URL: https://awesomeqa.com/practice.html

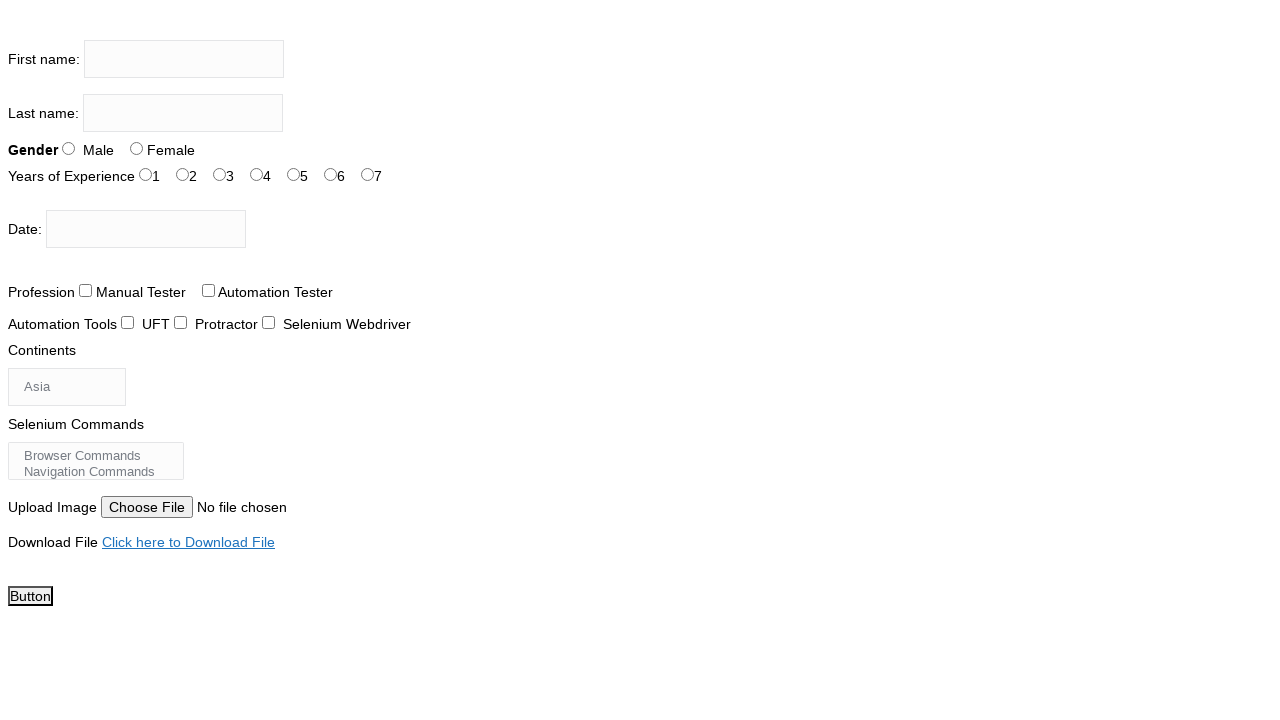

Located firstname input field
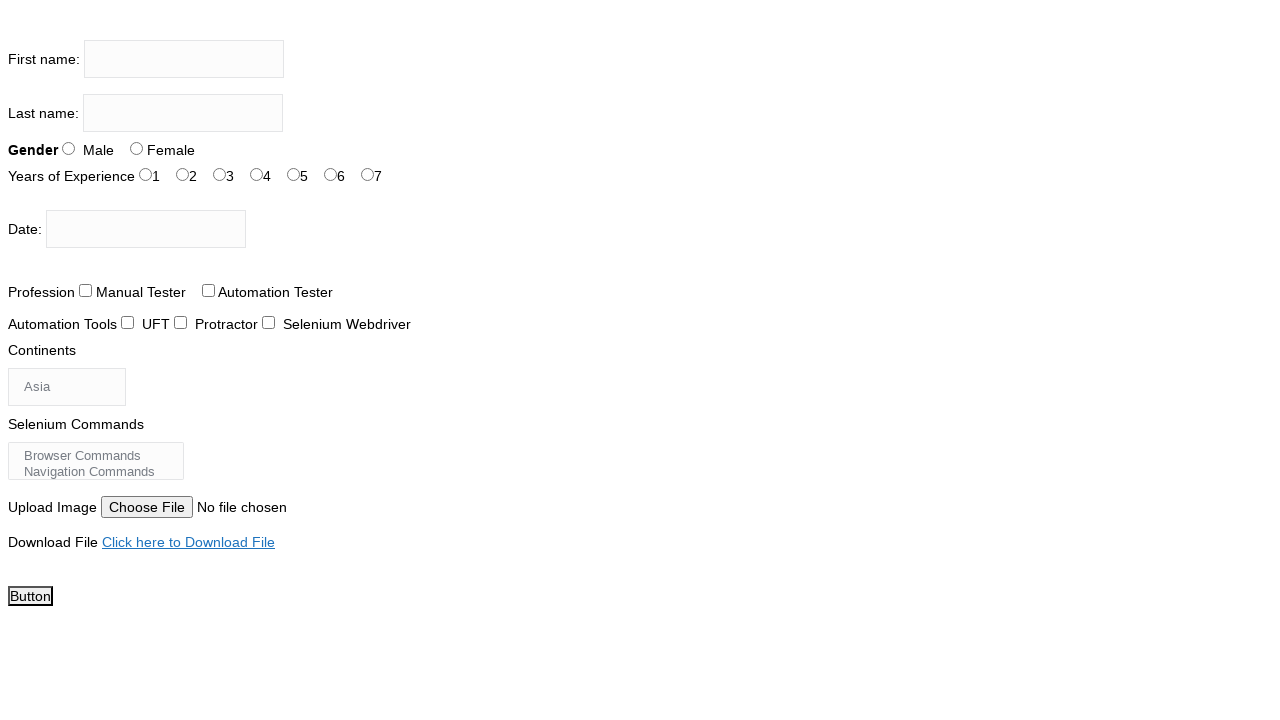

Clicked on firstname input field at (184, 59) on xpath=//input[@name='firstname']
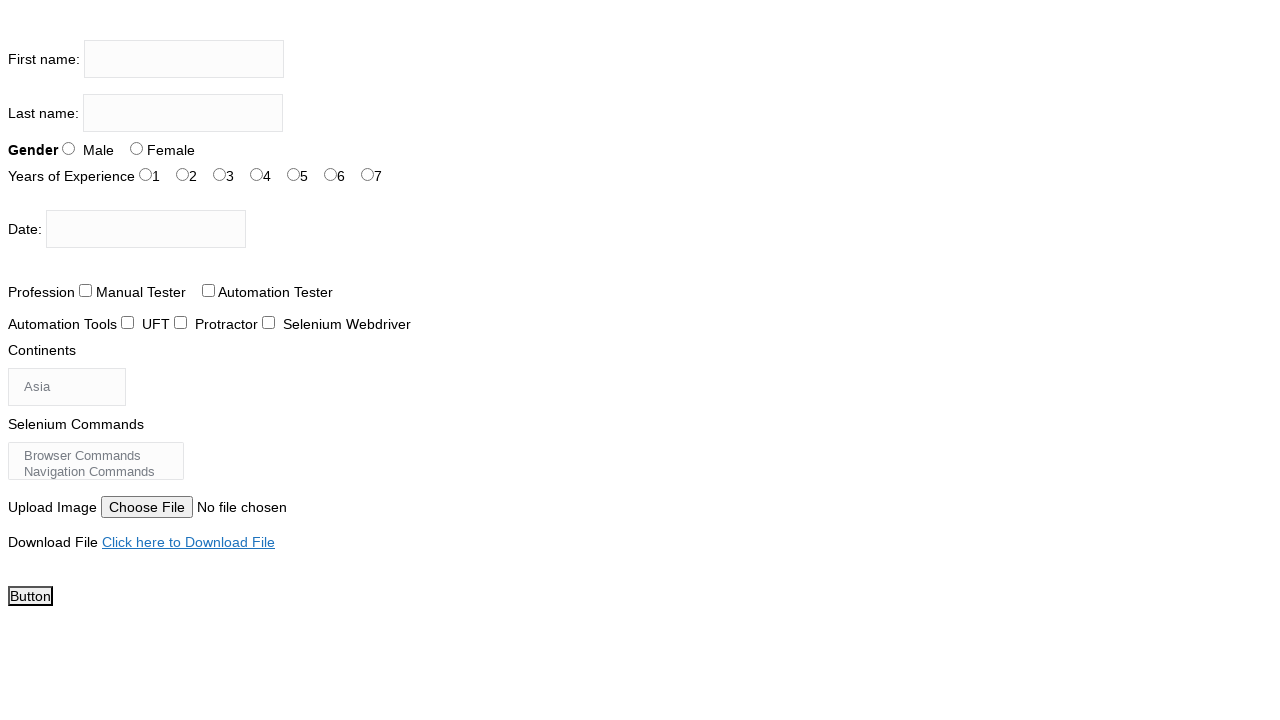

Pressed Shift key down
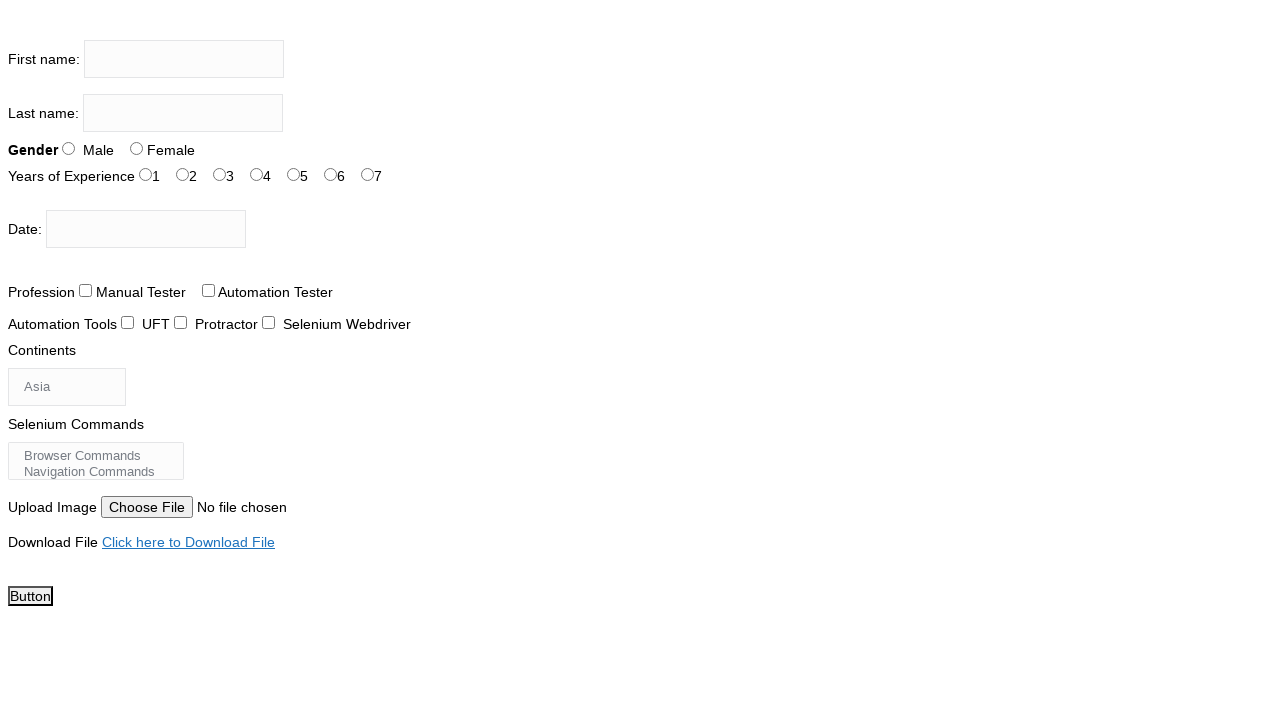

Typed 'the testing acadamy' with Shift key held down for uppercase text
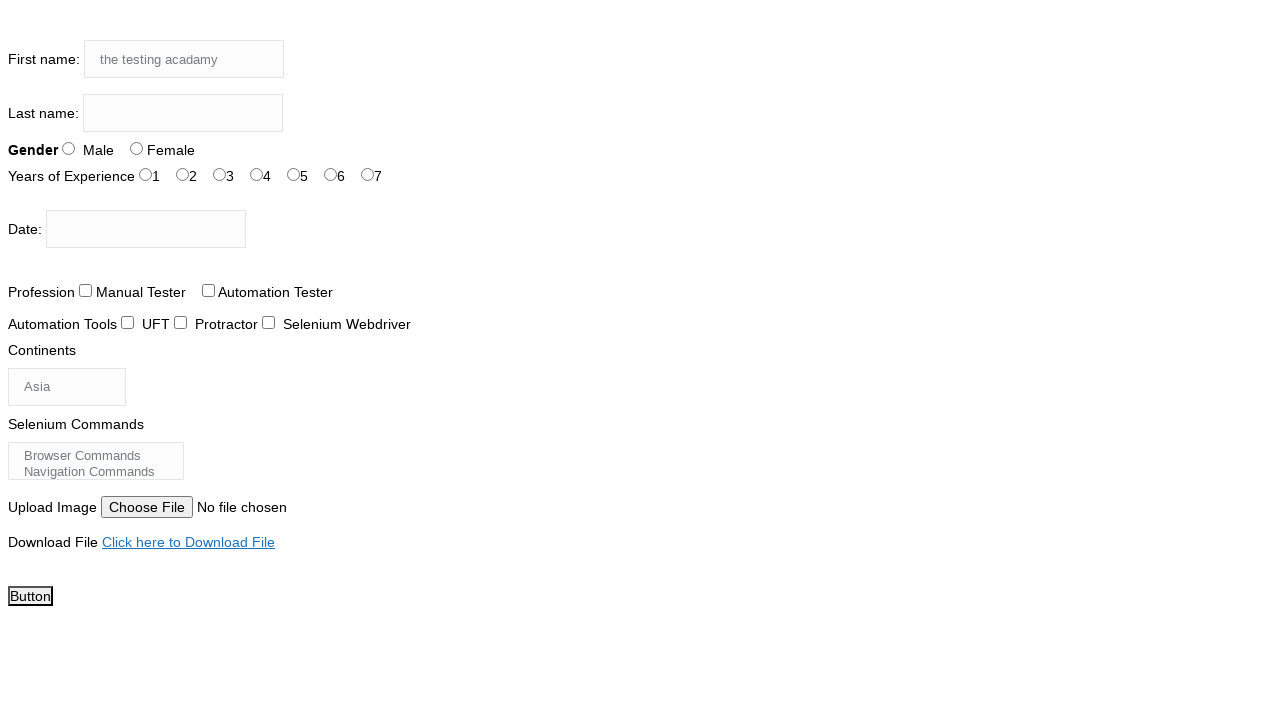

Released Shift key
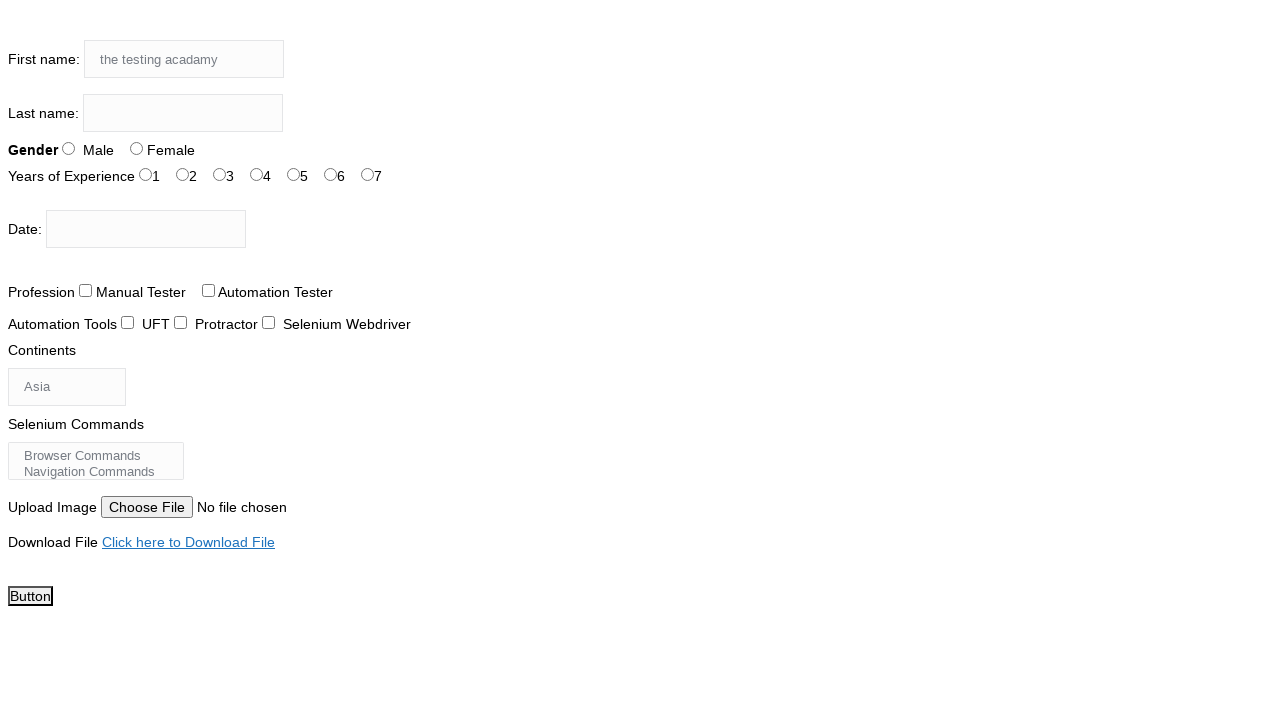

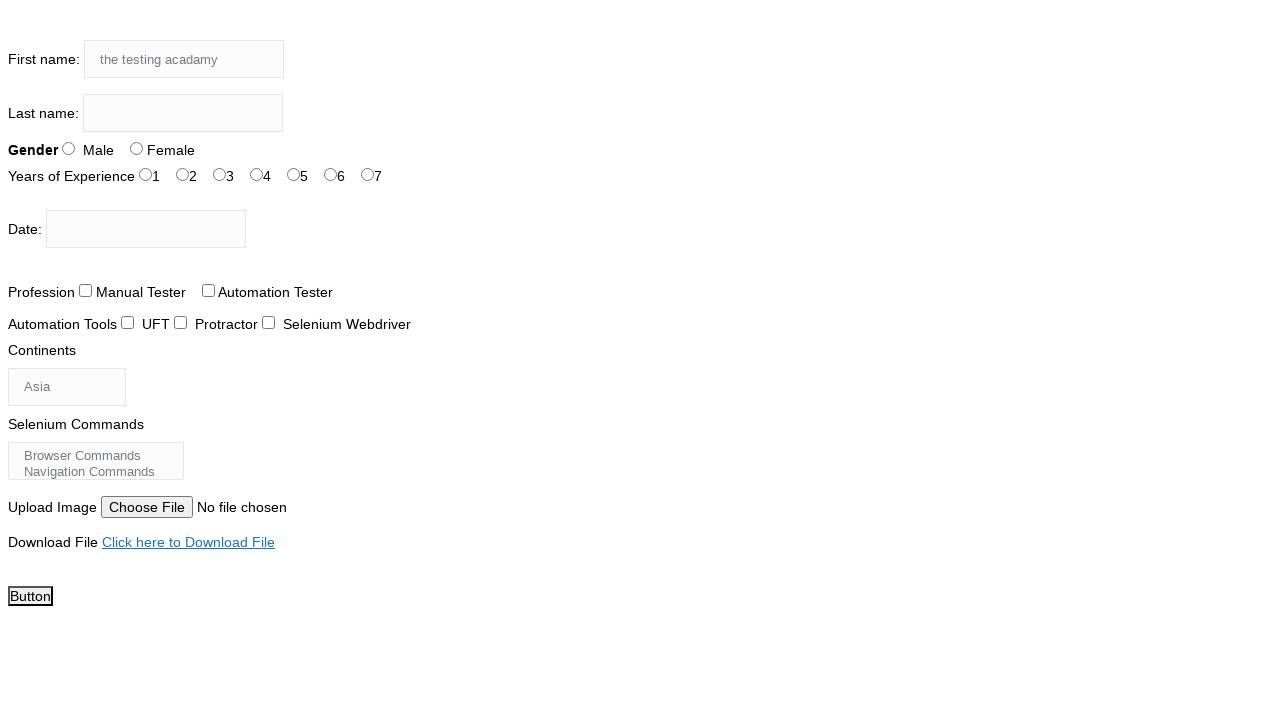